Tests right-click context menu functionality by performing a right-click on a designated area, verifying the alert message, then clicking a link to navigate to a new window and verifying the page content.

Starting URL: https://the-internet.herokuapp.com/context_menu

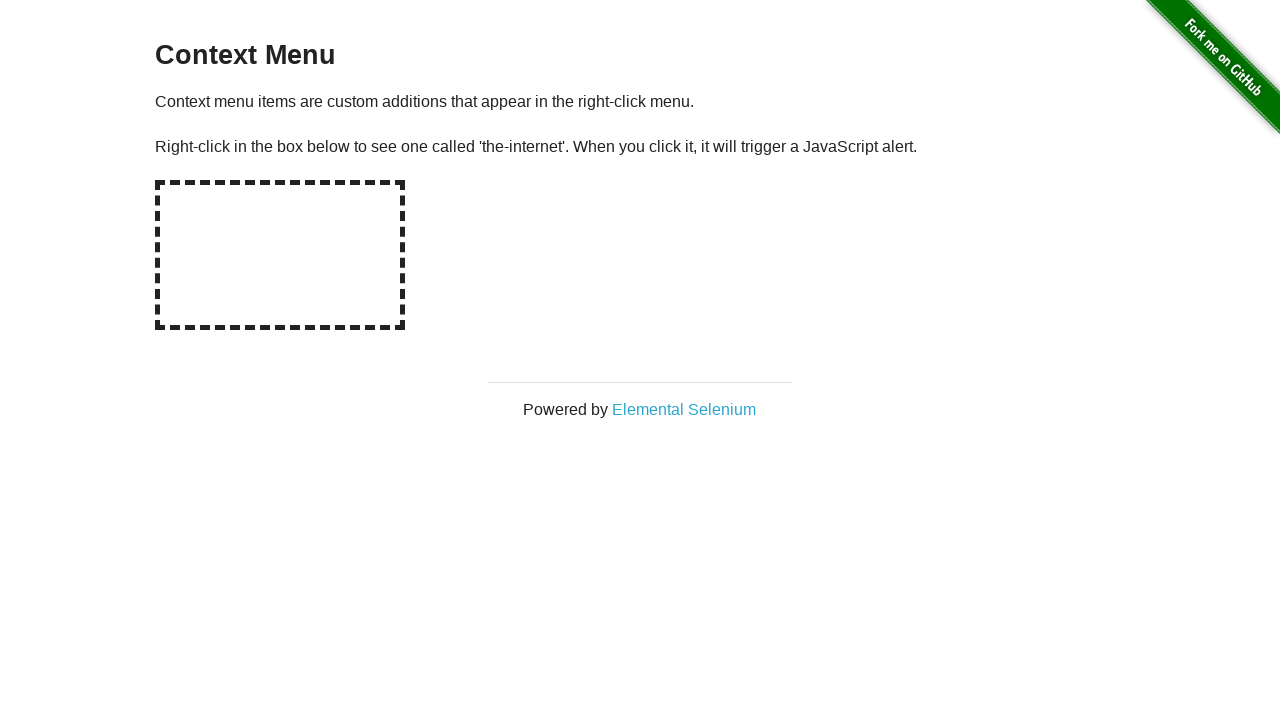

Right-clicked on the hot-spot area to open context menu at (280, 255) on #hot-spot
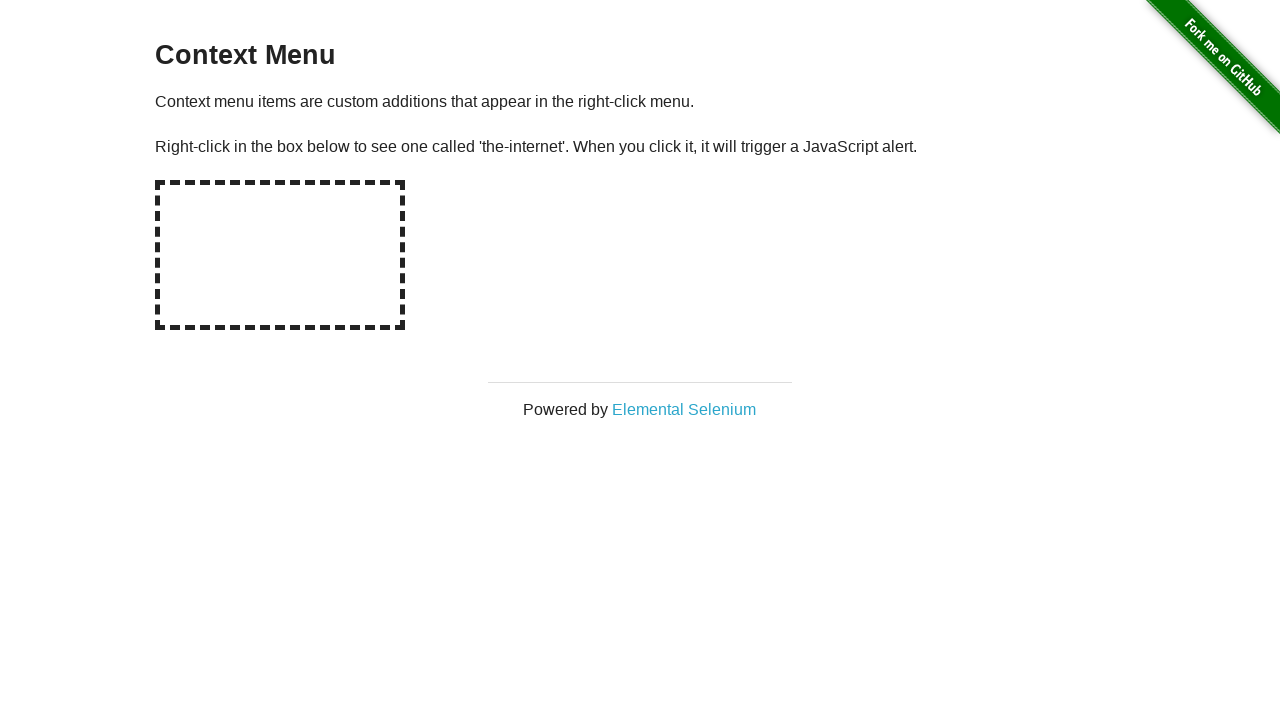

Retrieved alert text from window object
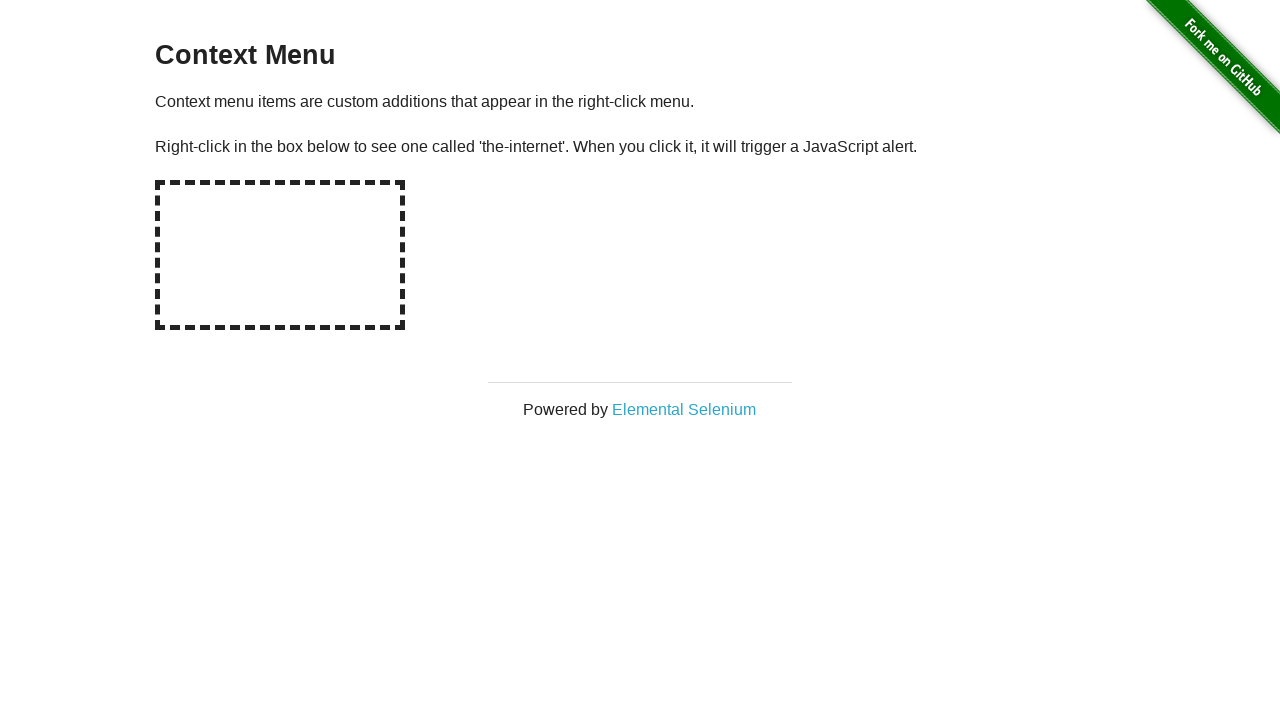

Set up dialog handler to accept alerts
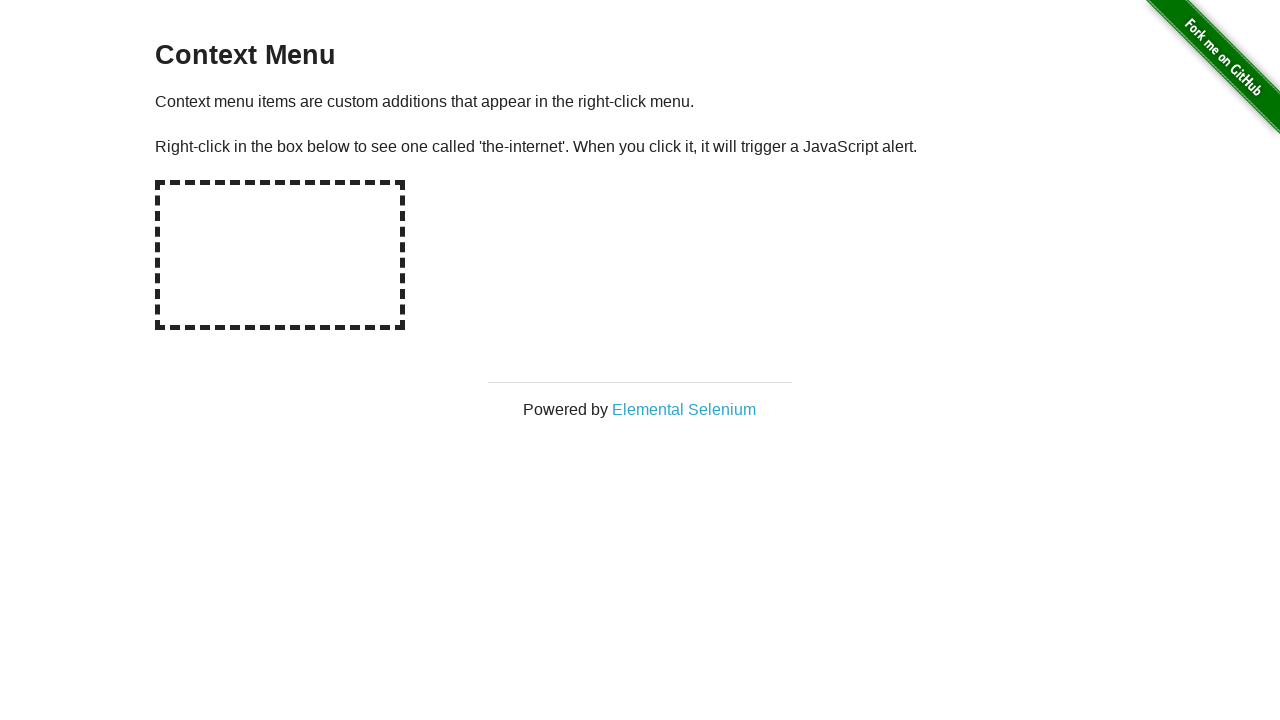

Right-clicked on hot-spot again to trigger alert at (280, 255) on #hot-spot
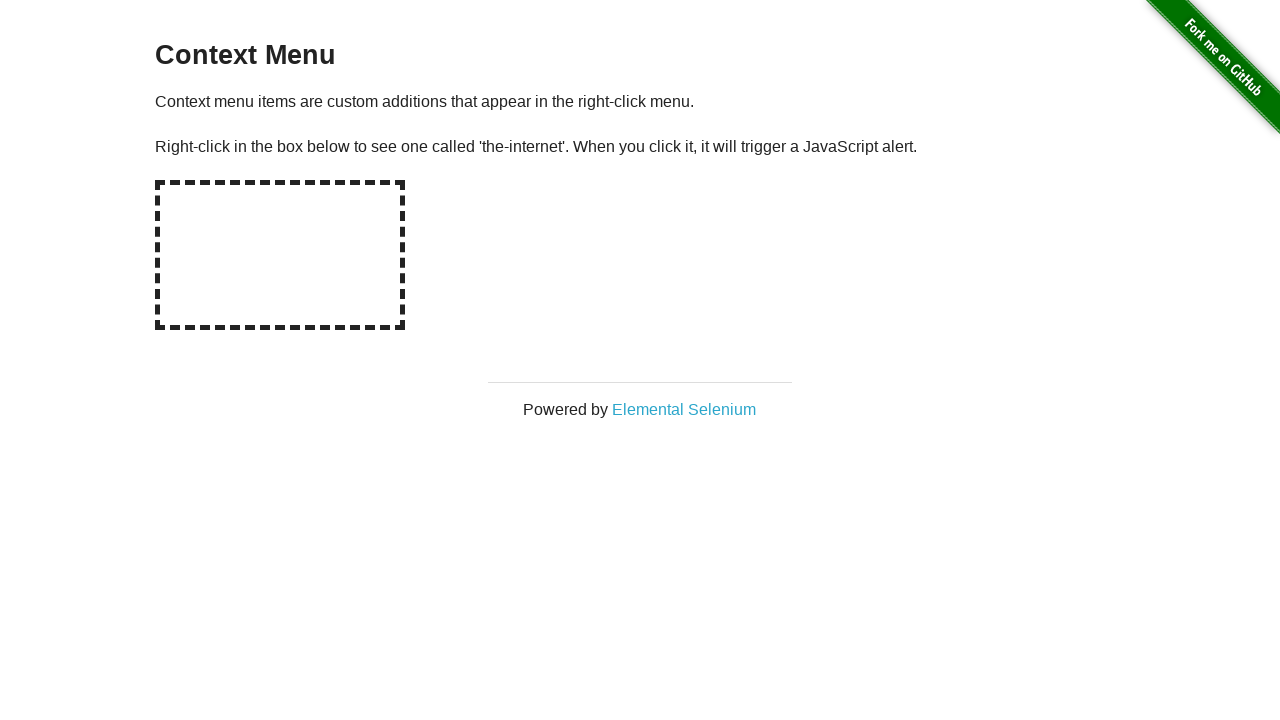

Set up one-time dialog handler for next alert
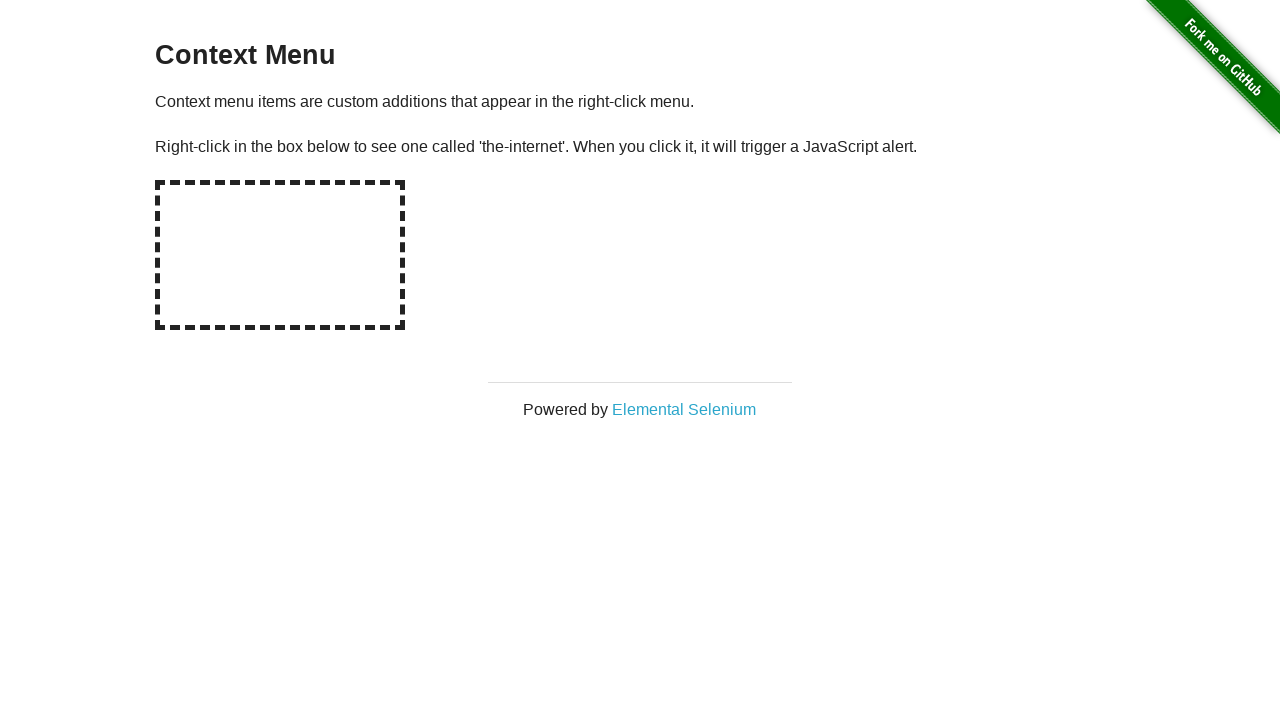

Clicked on 'Elemental Selenium' link to open new window at (684, 409) on text=Elemental Selenium
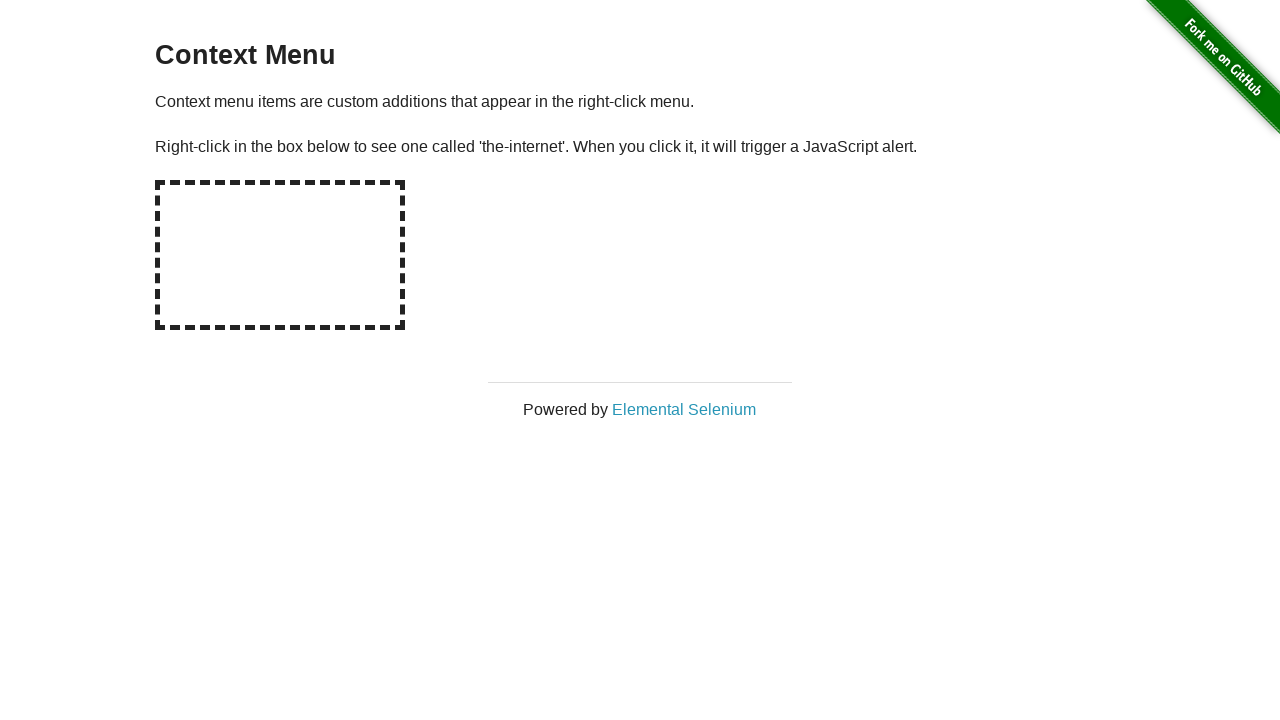

Obtained reference to newly opened page
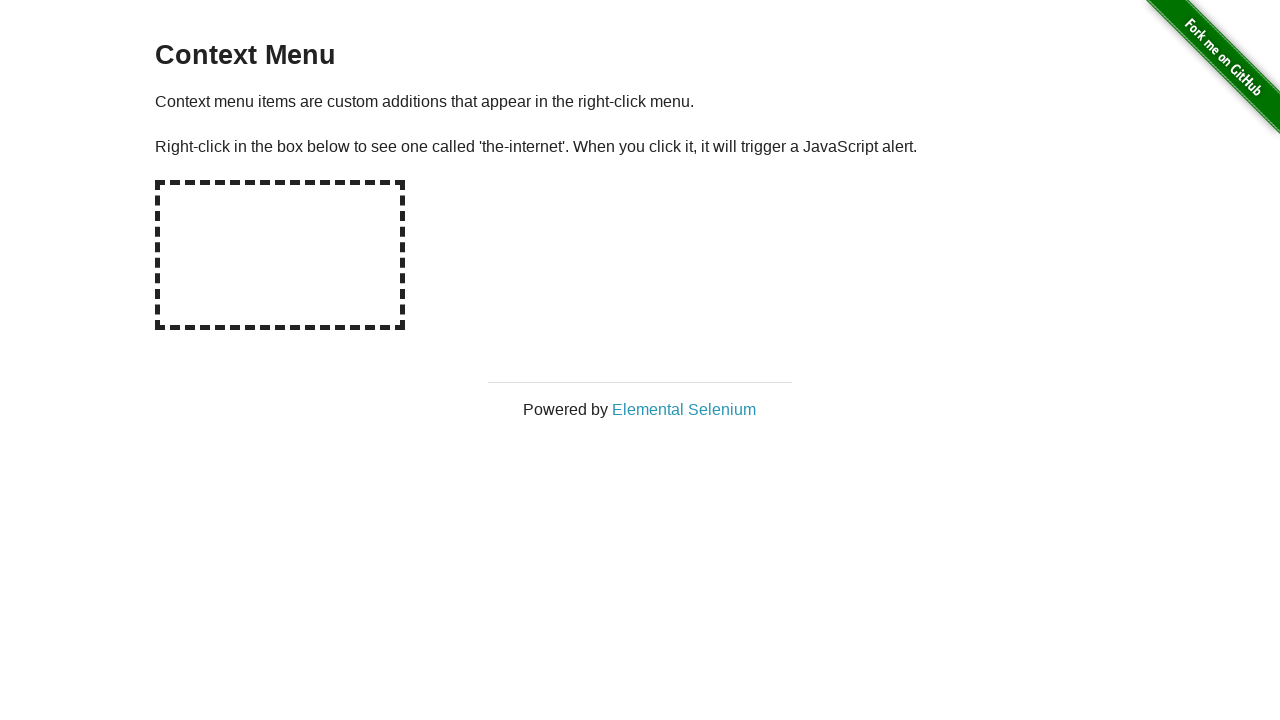

New page finished loading
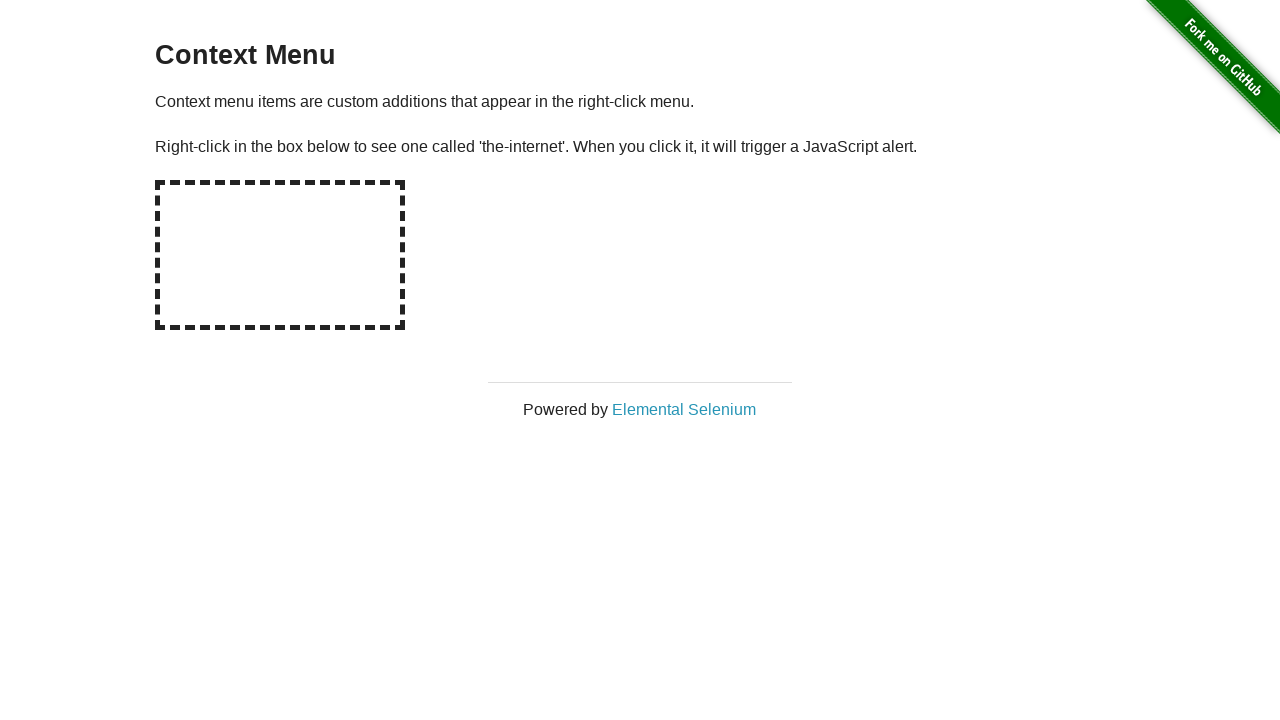

Retrieved h1 text from new page
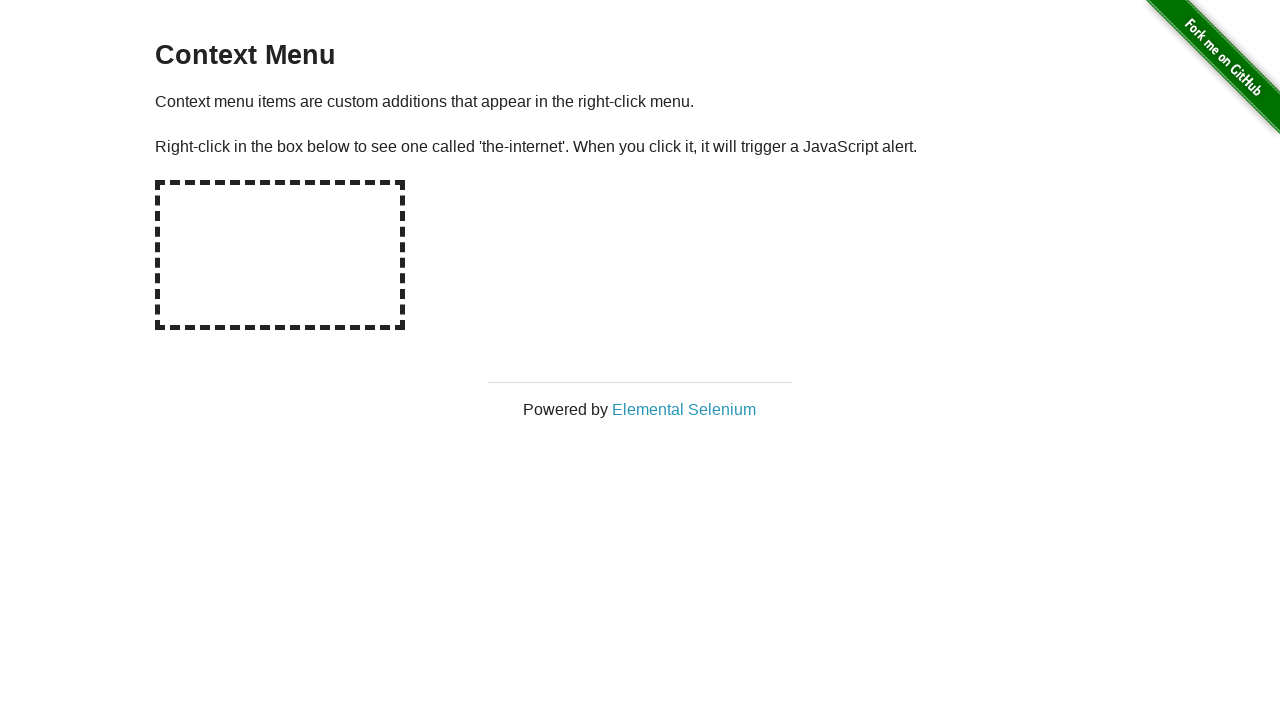

Verified that h1 contains 'Elemental Selenium'
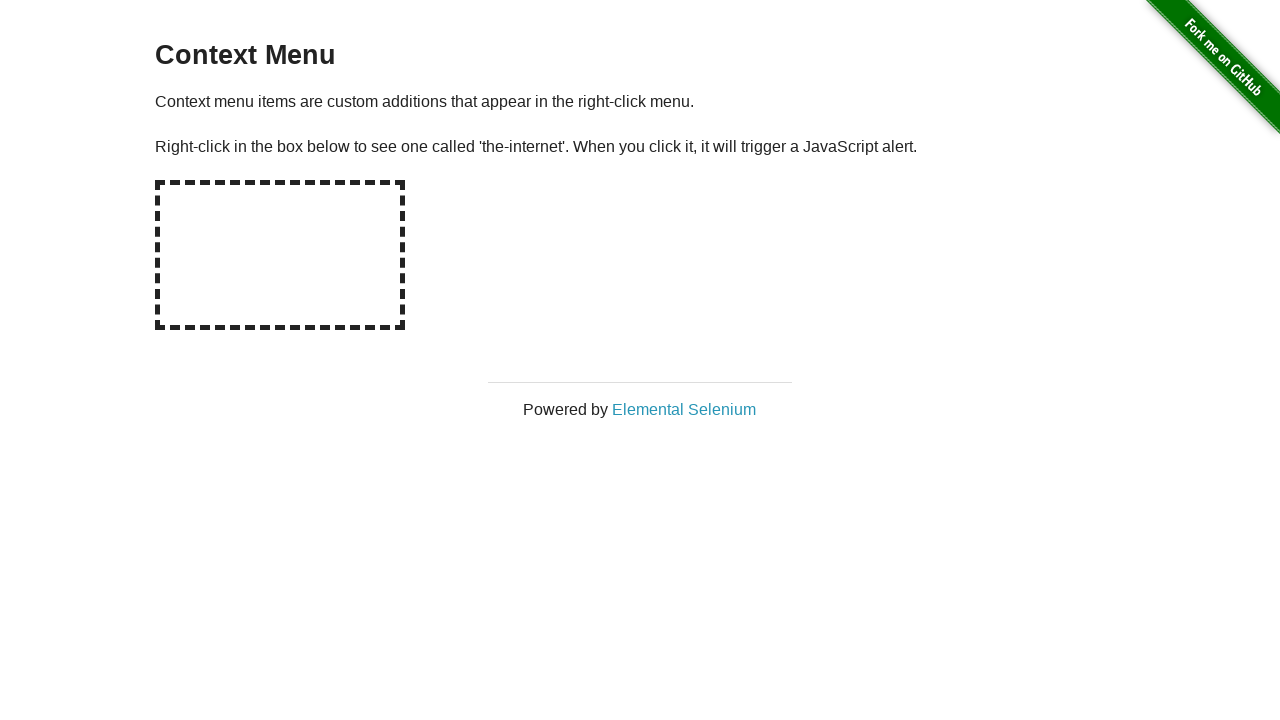

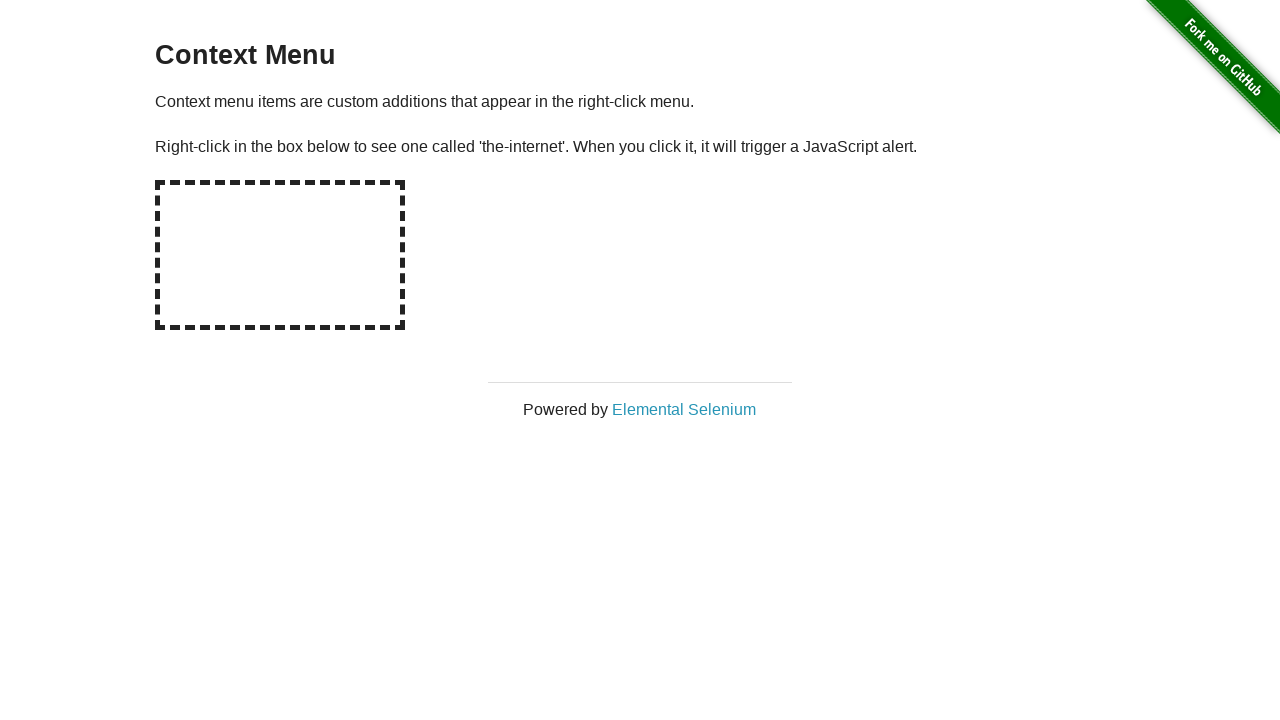